Tests various API call links that return different HTTP status codes (201, 204, 301, 400, 401, 403, 404) and verifies the response message displayed on the page.

Starting URL: https://demoqa.com/links

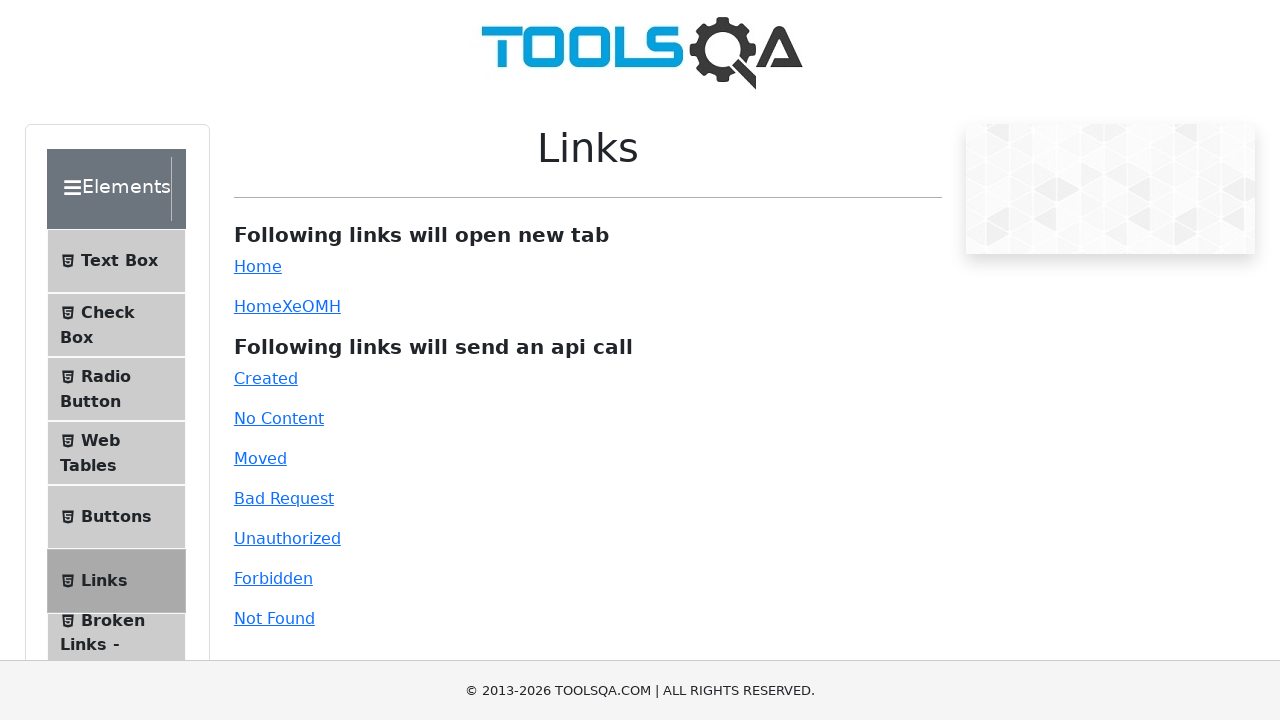

Clicked link with ID 'created' for HTTP 201 status code
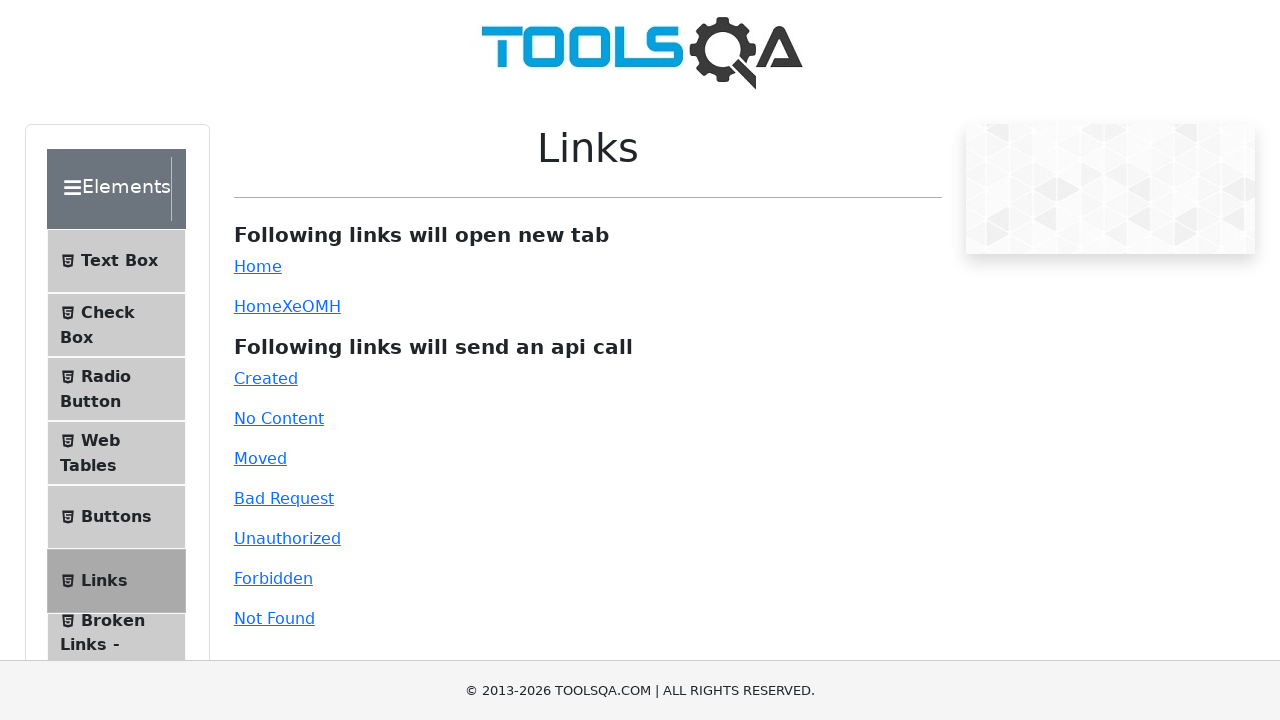

Response element appeared for 201 Created
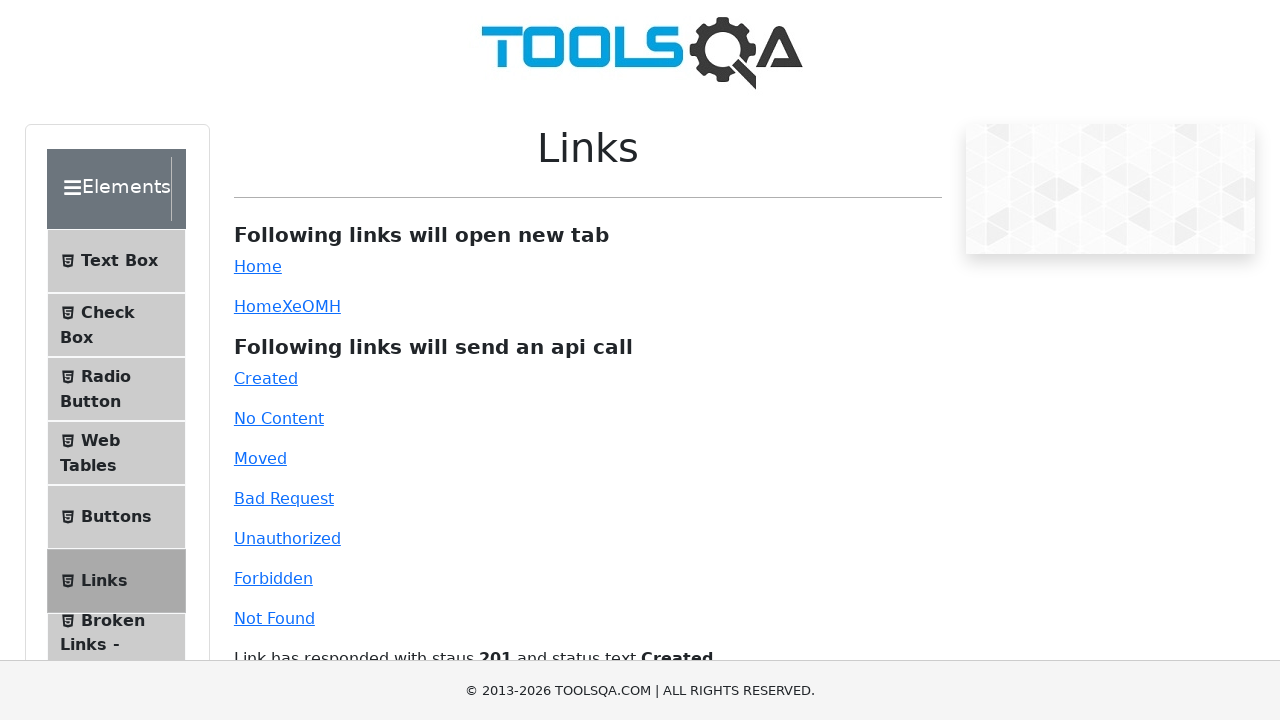

Verified response element is visible showing status 201
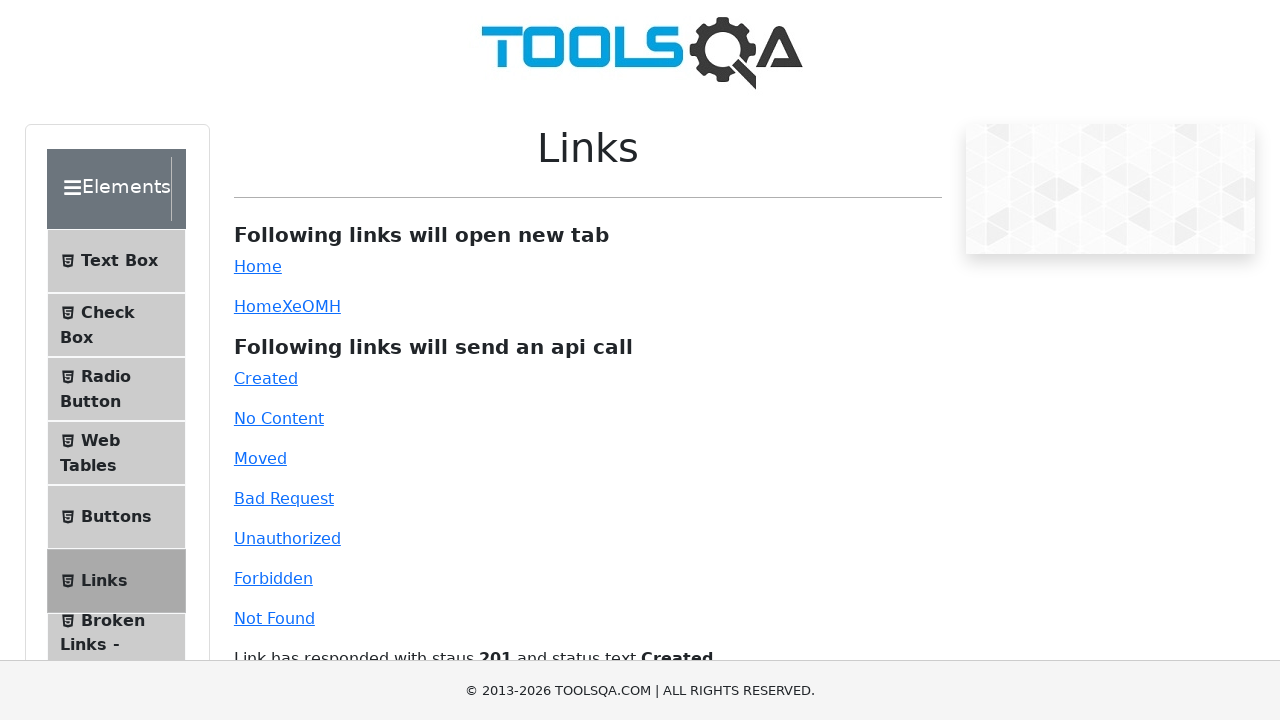

Navigated back to links page to clear response for next test case
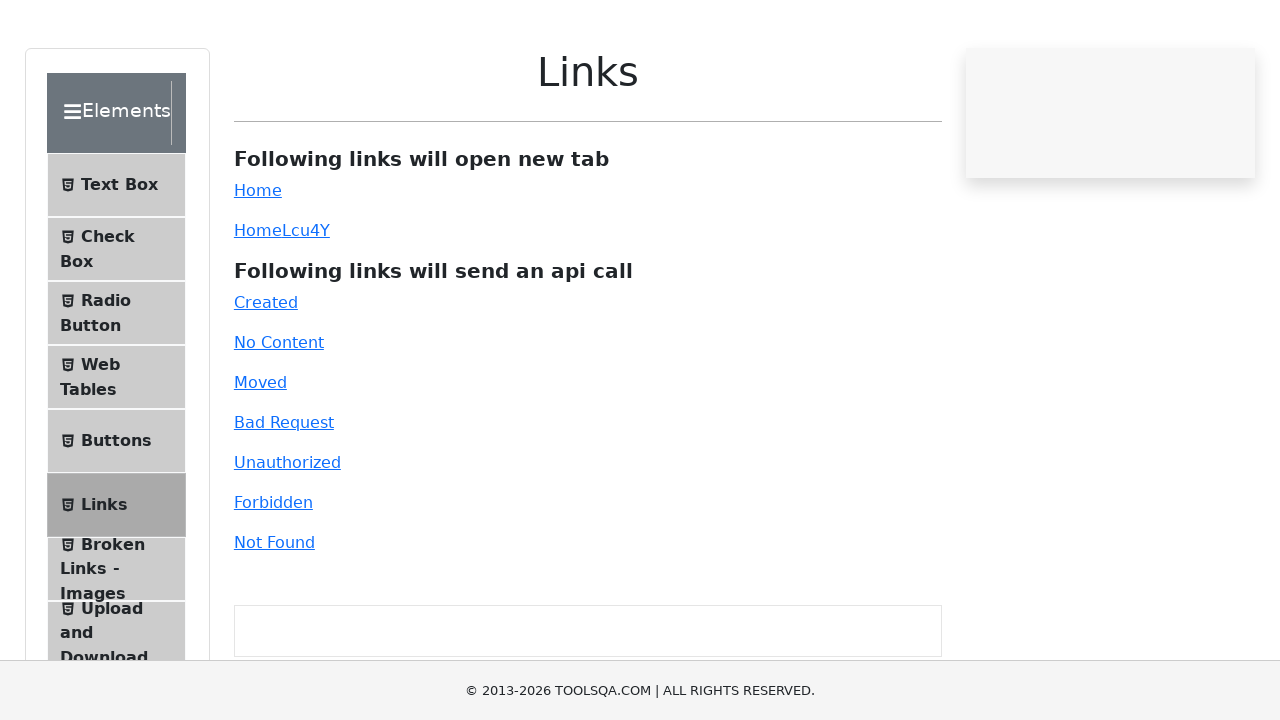

Clicked link with ID 'no-content' for HTTP 204 status code
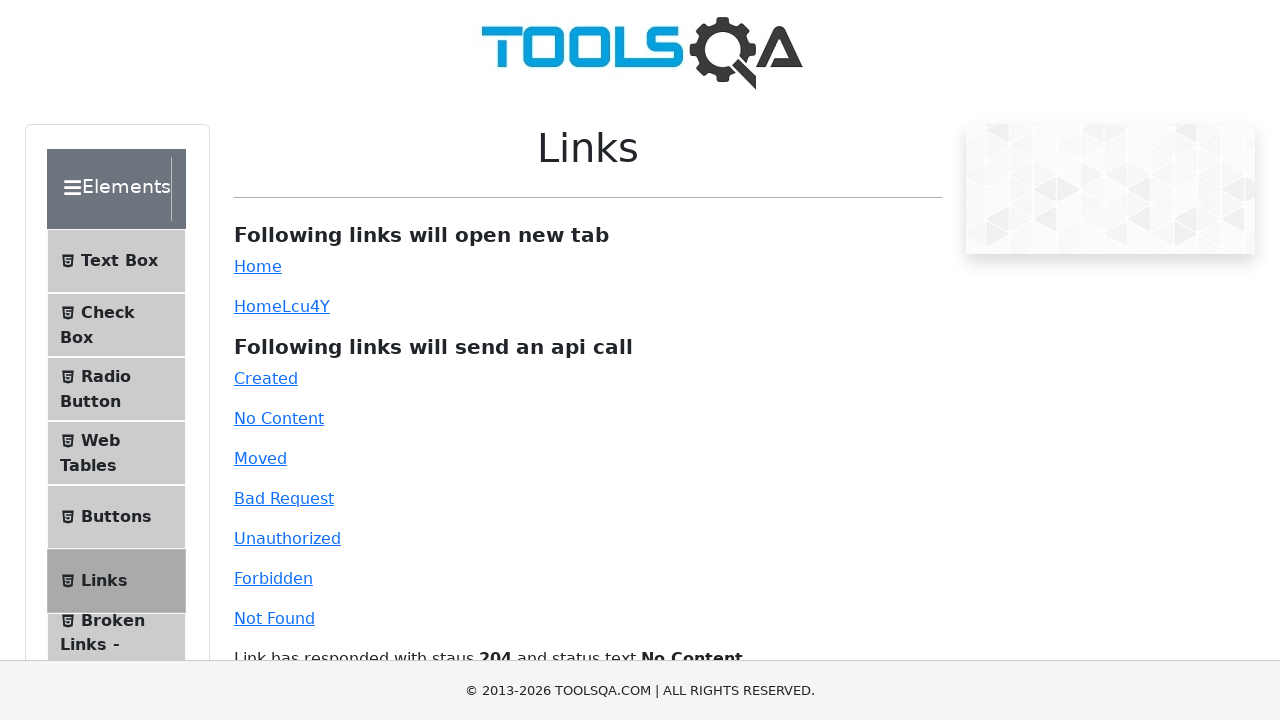

Response element appeared for 204 No Content
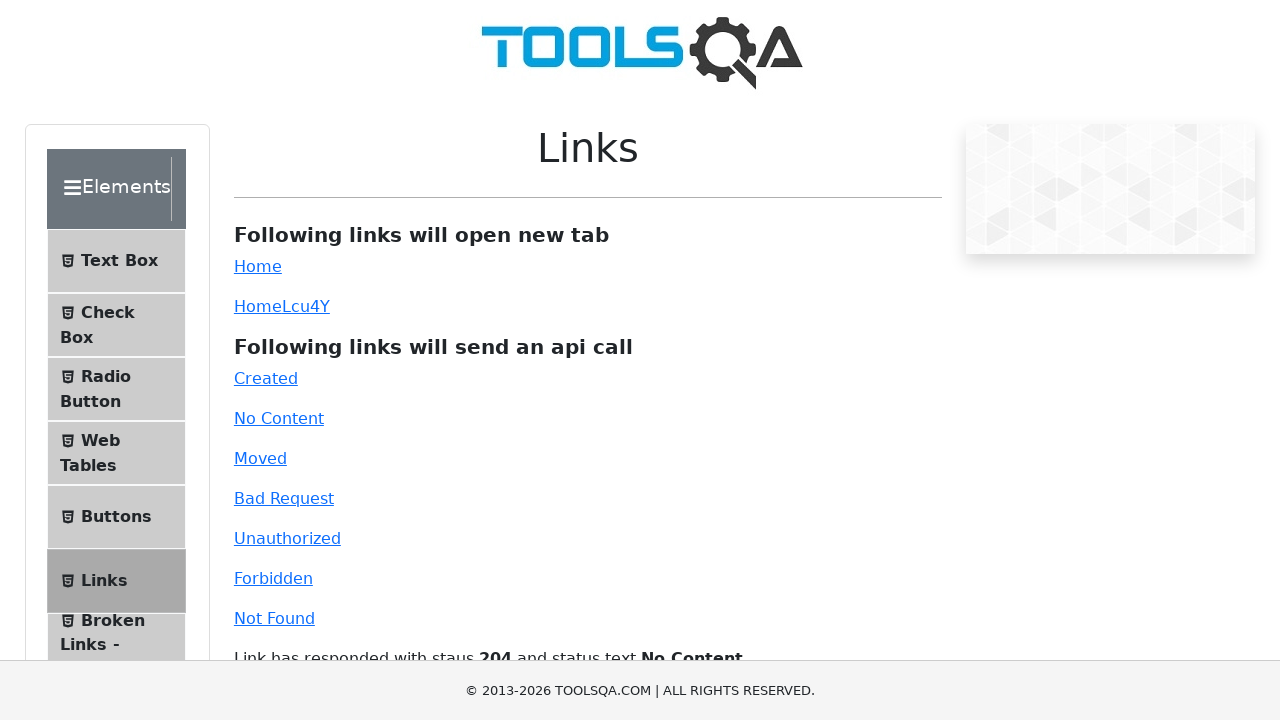

Verified response element is visible showing status 204
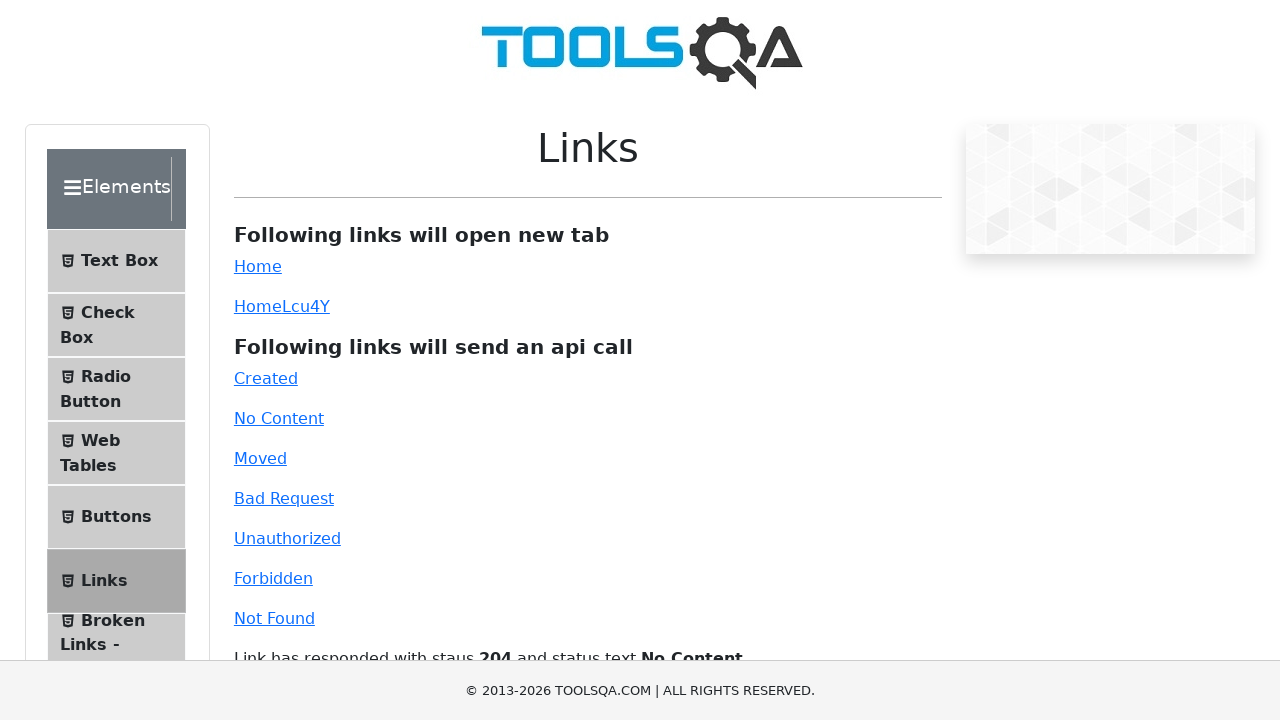

Navigated back to links page to clear response for next test case
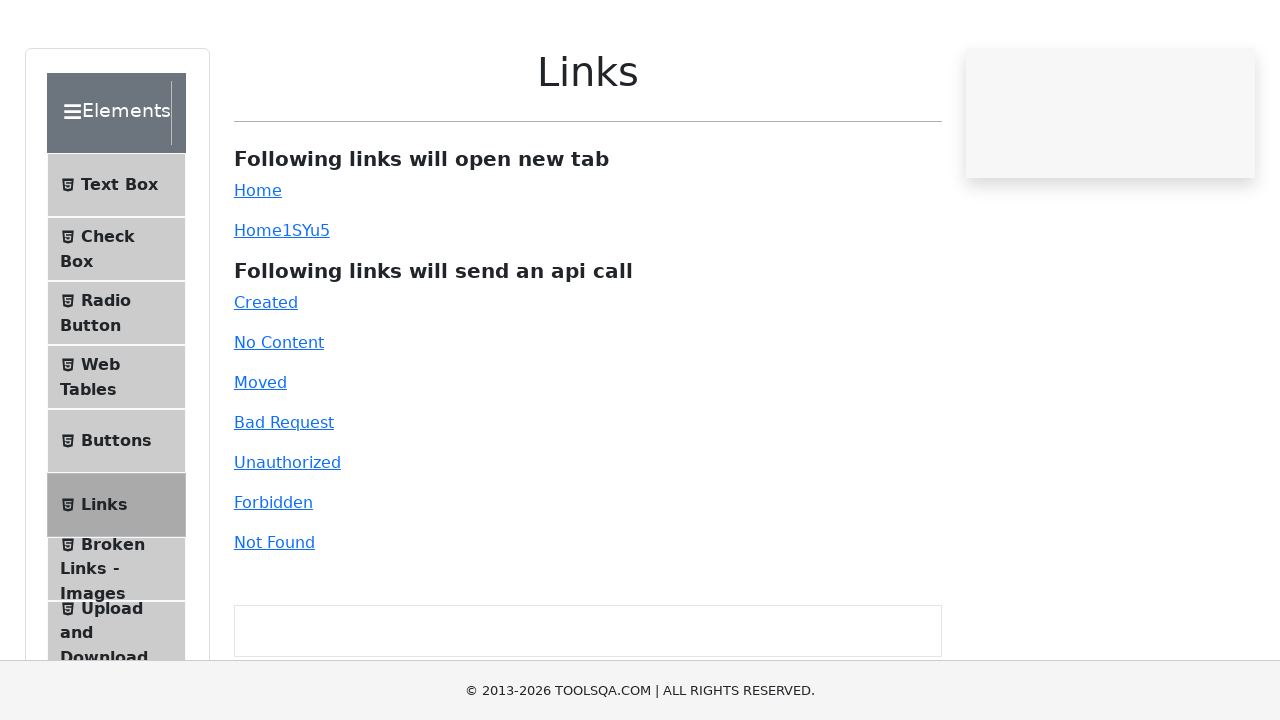

Clicked link with ID 'moved' for HTTP 301 status code
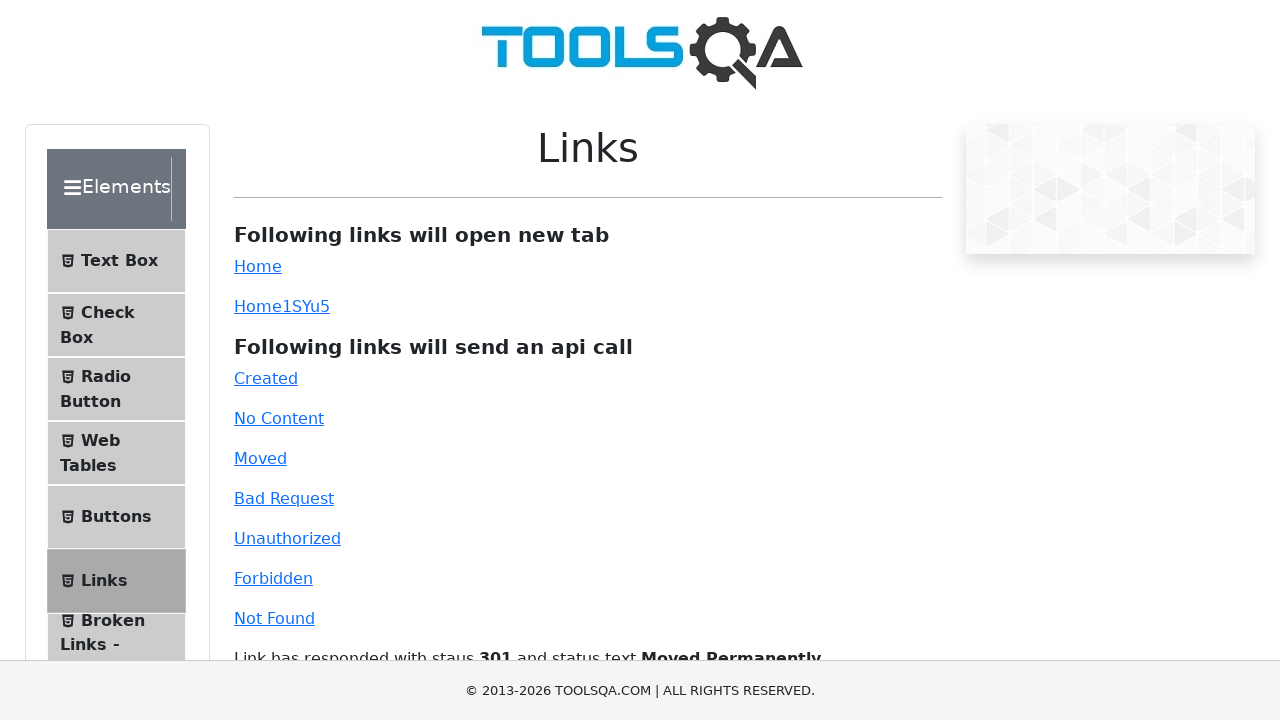

Response element appeared for 301 Moved Permanently
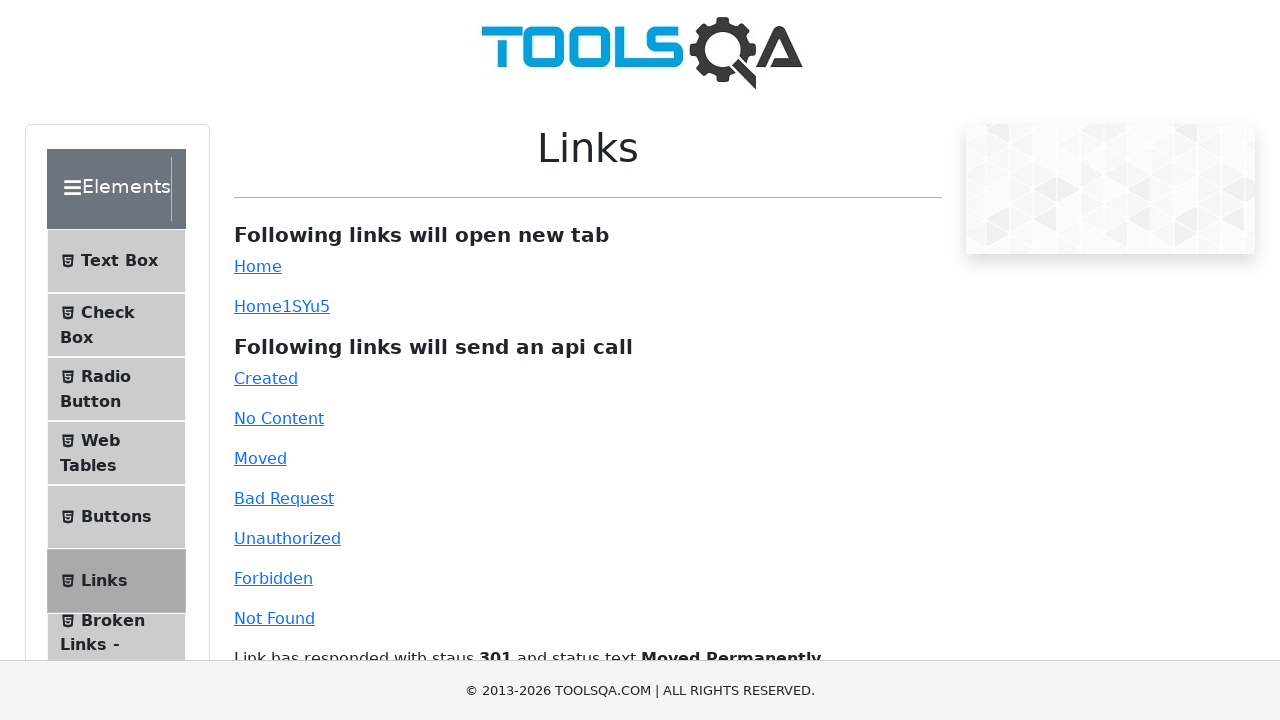

Verified response element is visible showing status 301
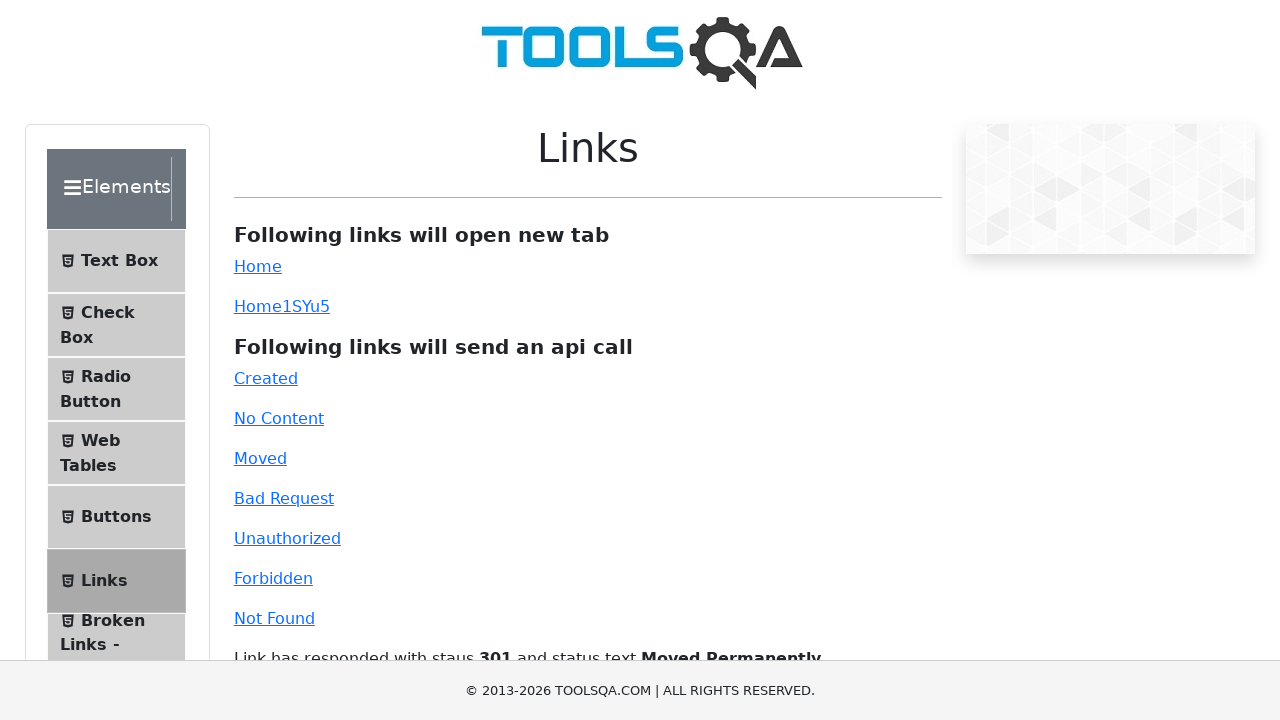

Navigated back to links page to clear response for next test case
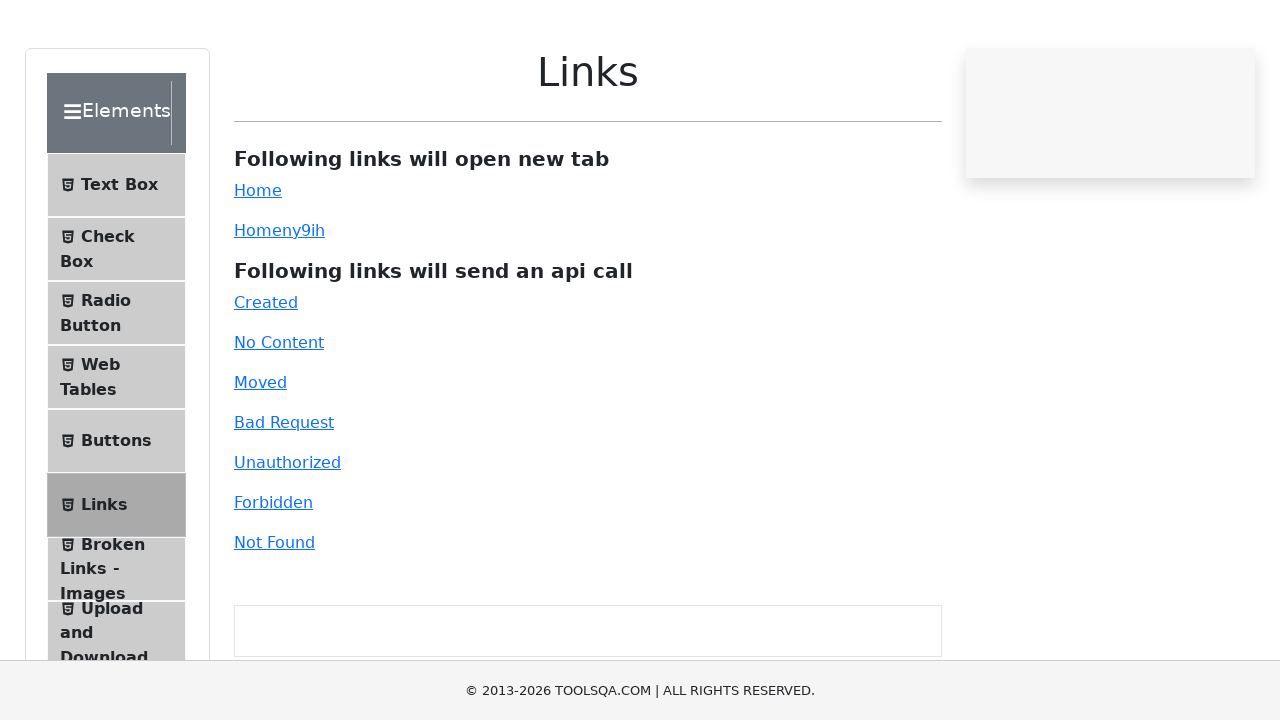

Clicked link with ID 'bad-request' for HTTP 400 status code
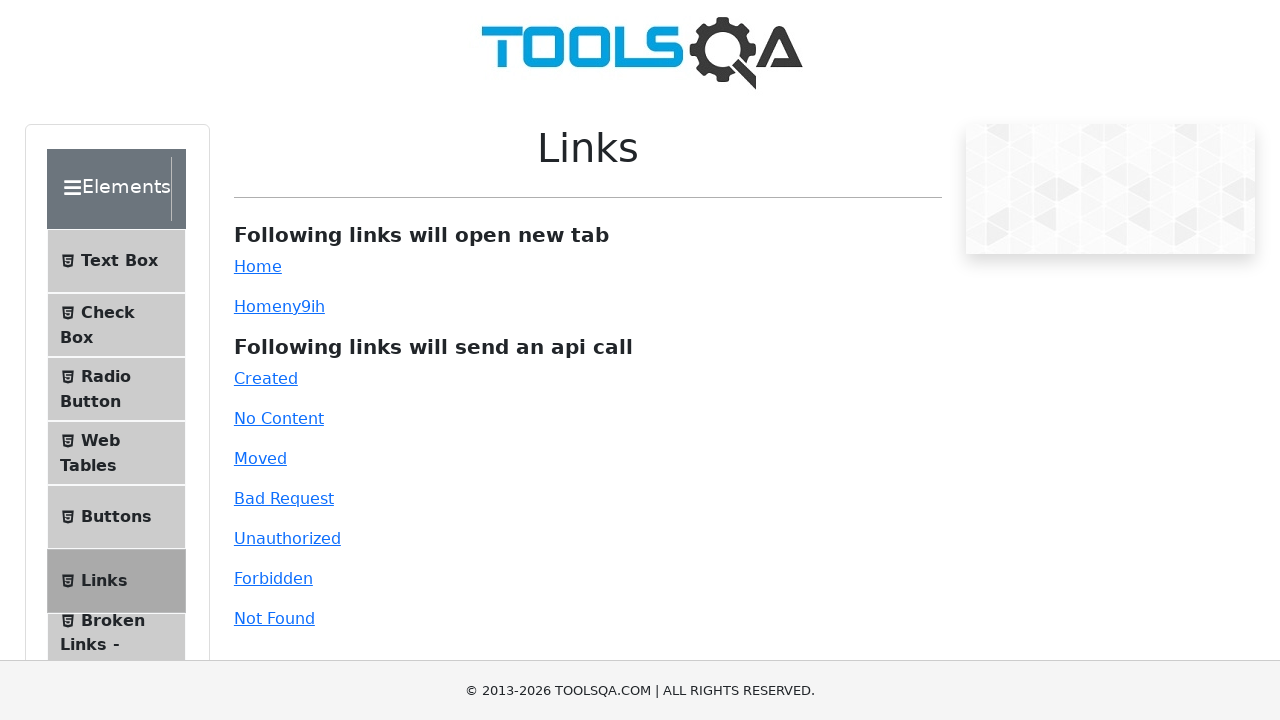

Response element appeared for 400 Bad Request
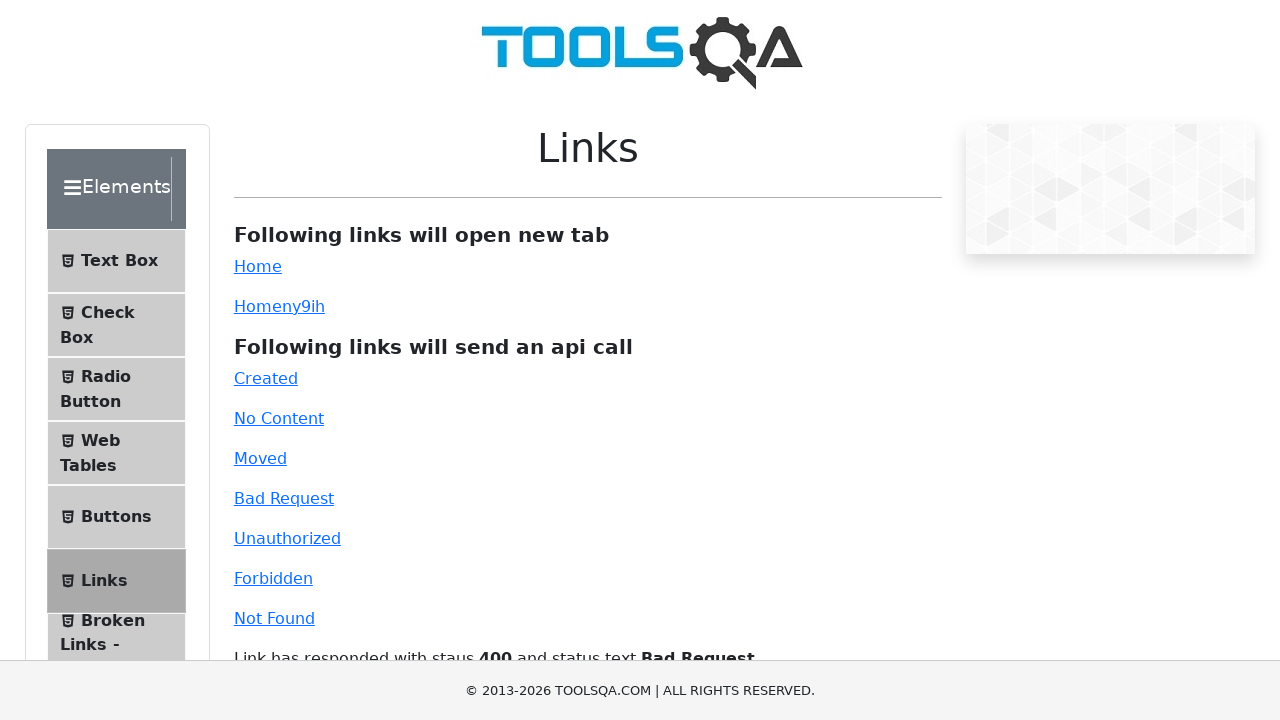

Verified response element is visible showing status 400
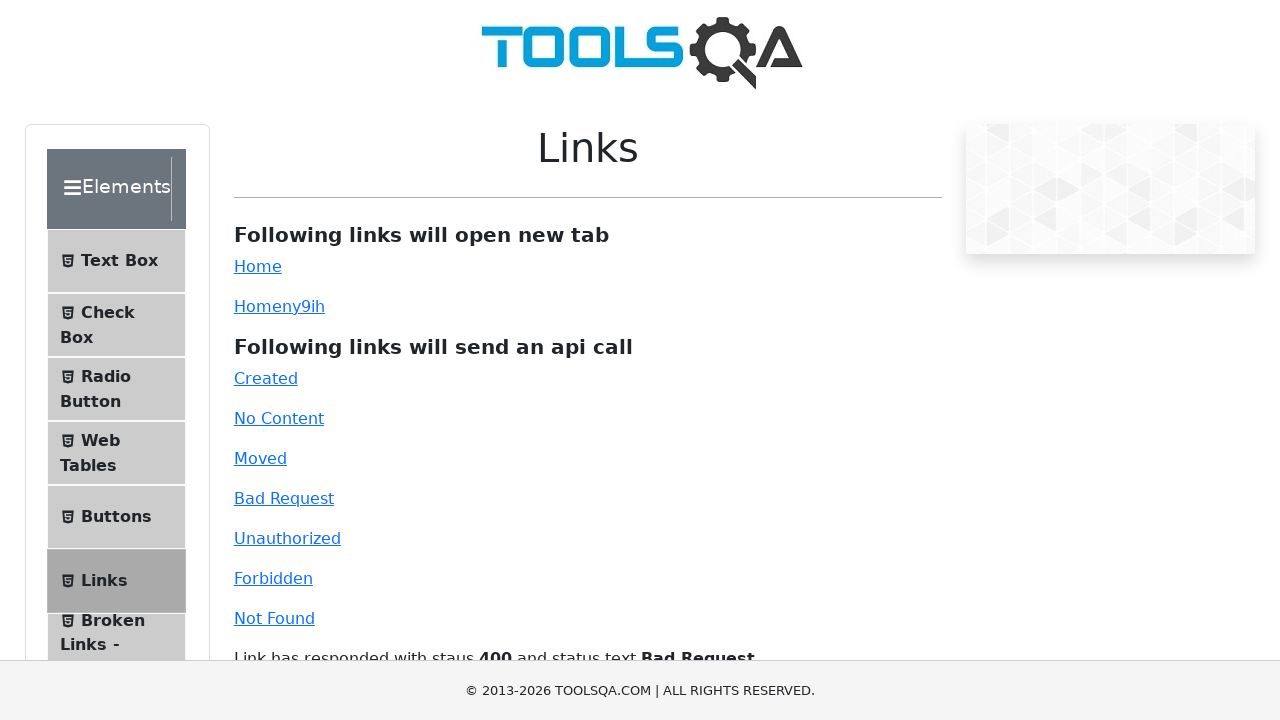

Navigated back to links page to clear response for next test case
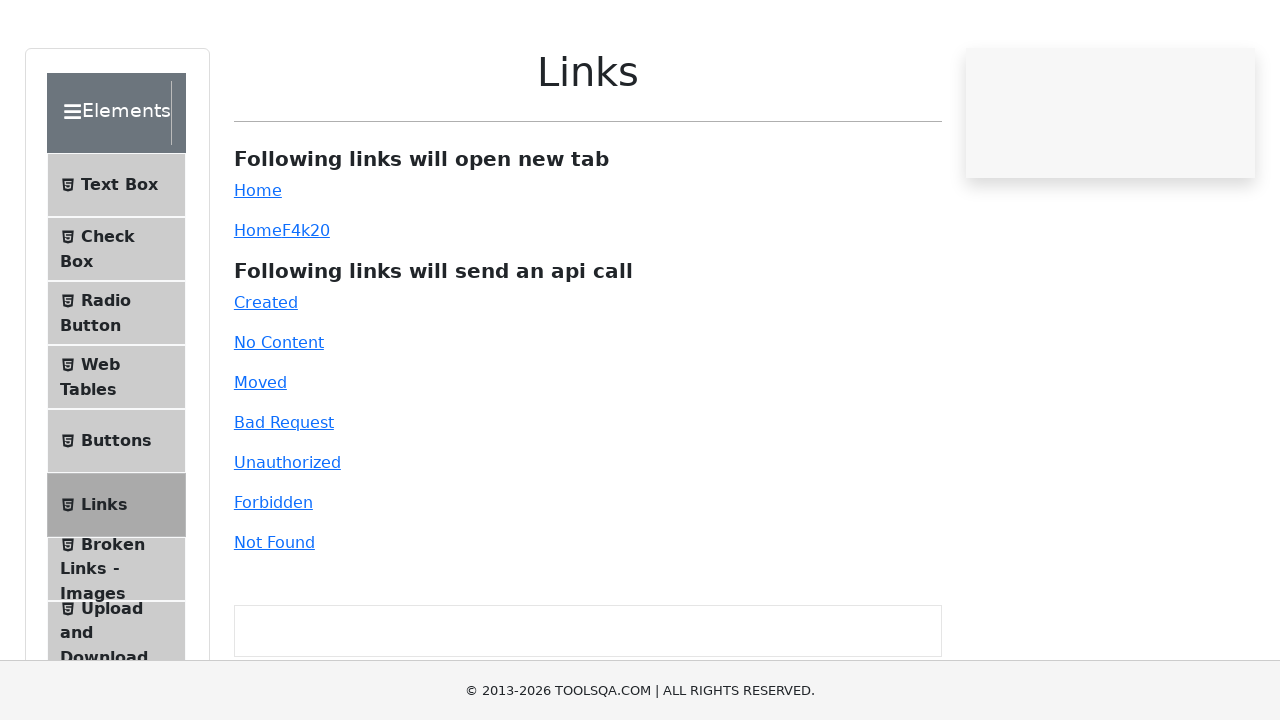

Clicked link with ID 'unauthorized' for HTTP 401 status code
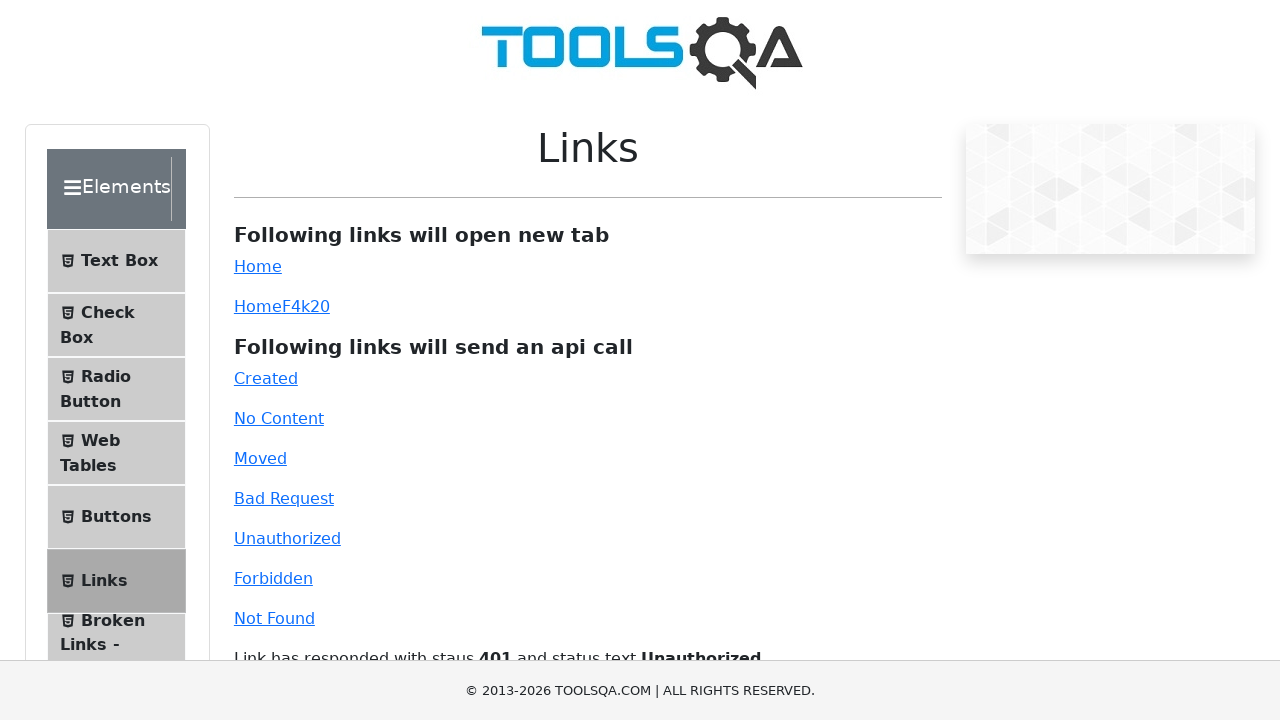

Response element appeared for 401 Unauthorized
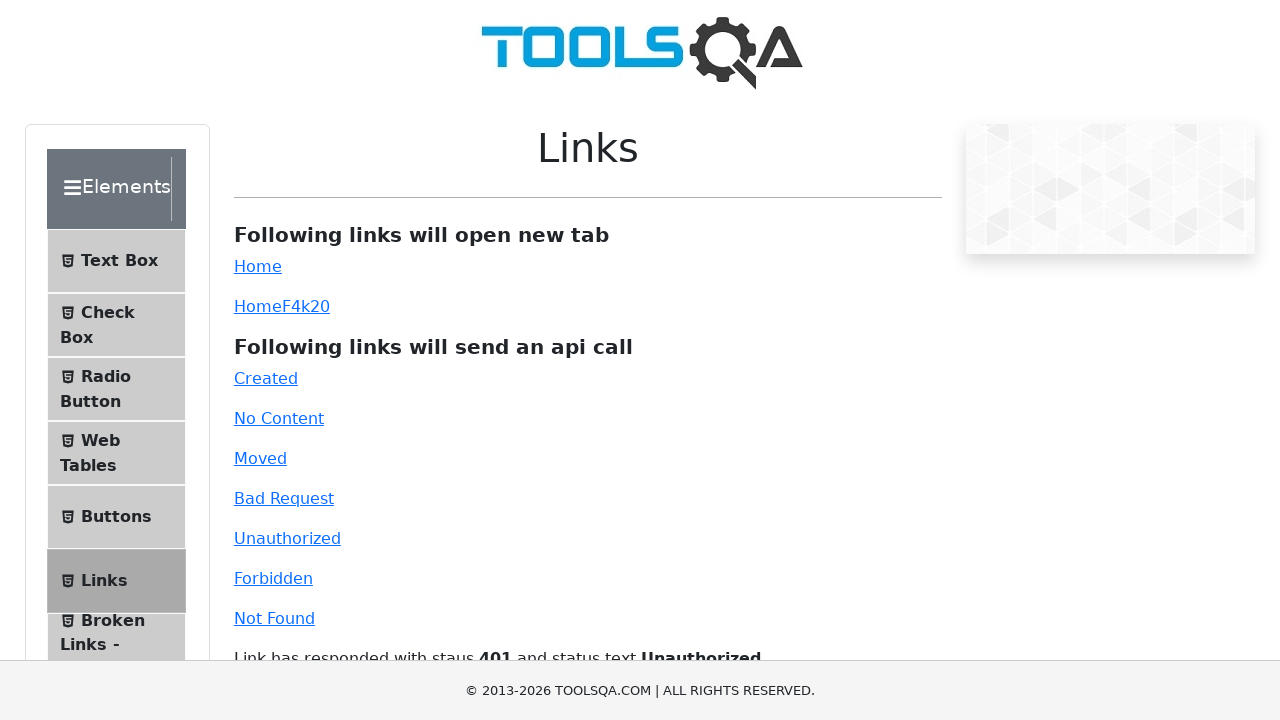

Verified response element is visible showing status 401
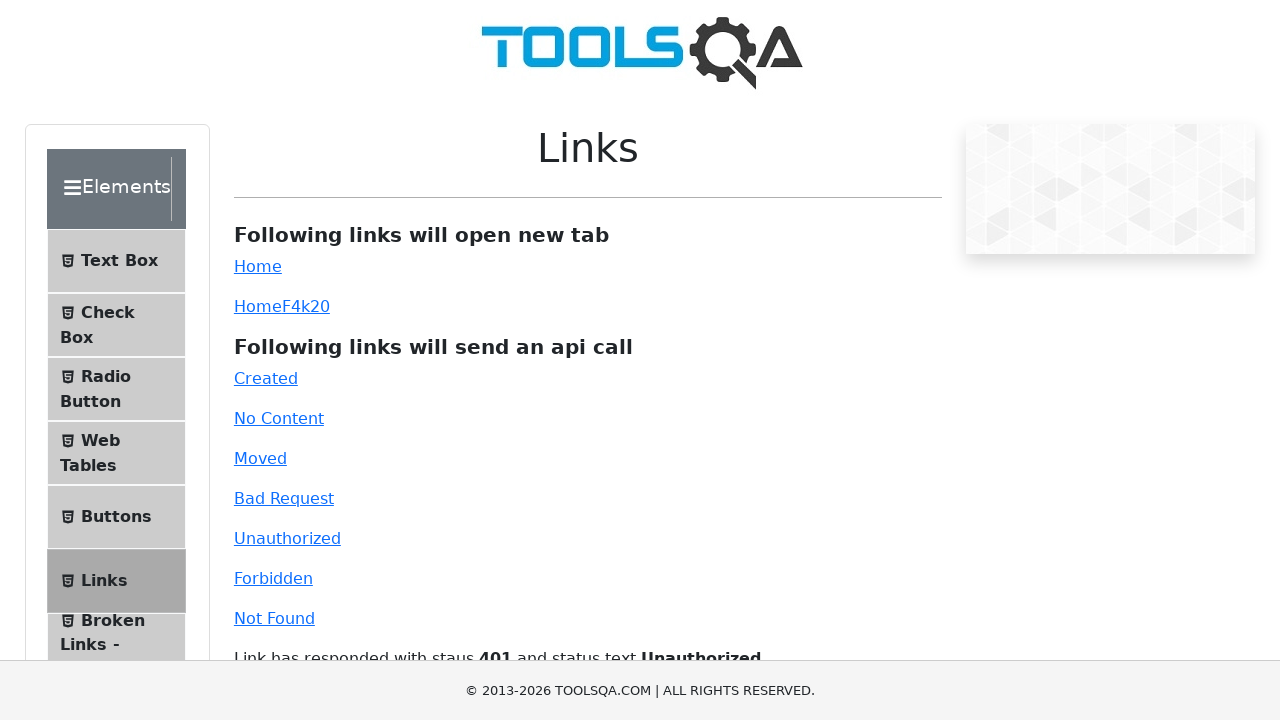

Navigated back to links page to clear response for next test case
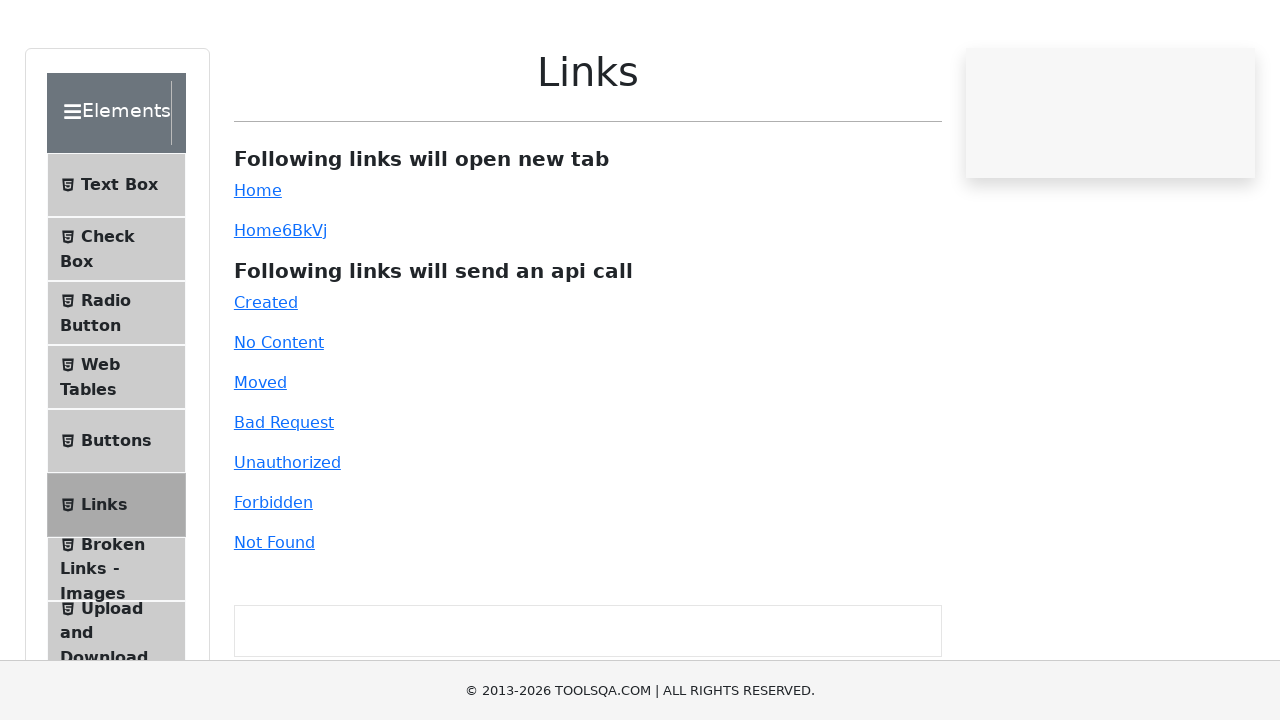

Clicked link with ID 'forbidden' for HTTP 403 status code
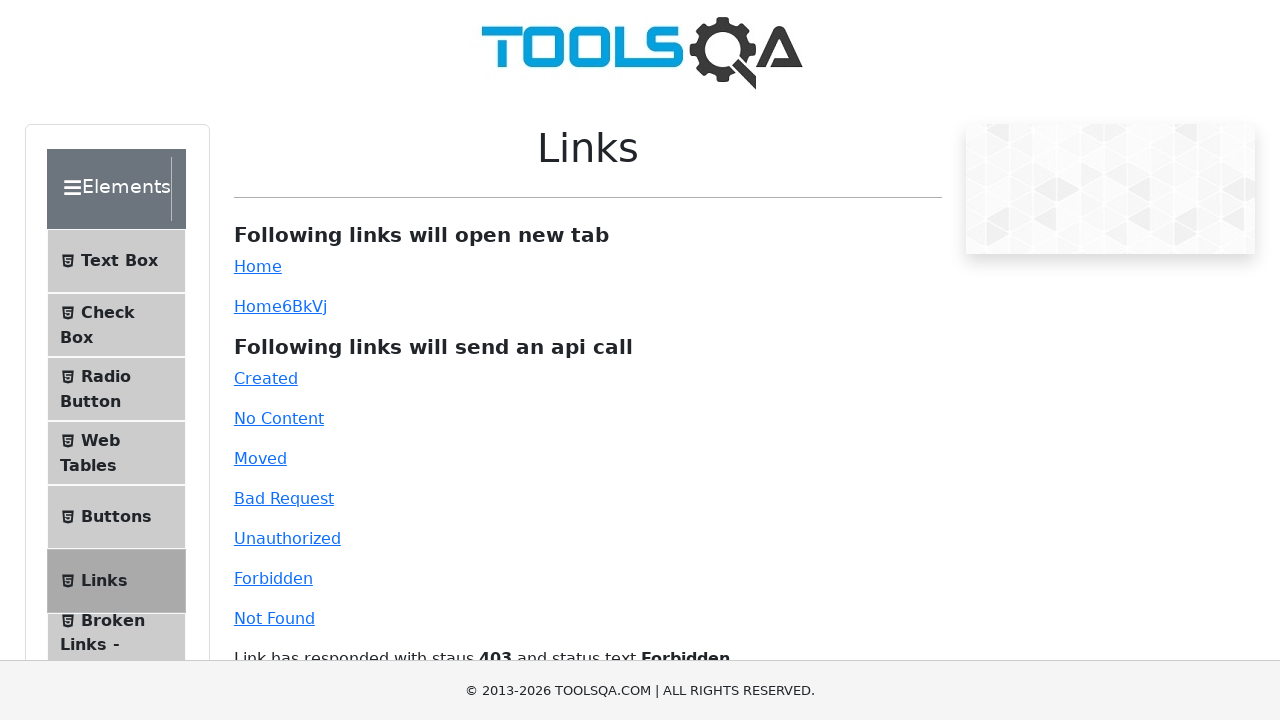

Response element appeared for 403 Forbidden
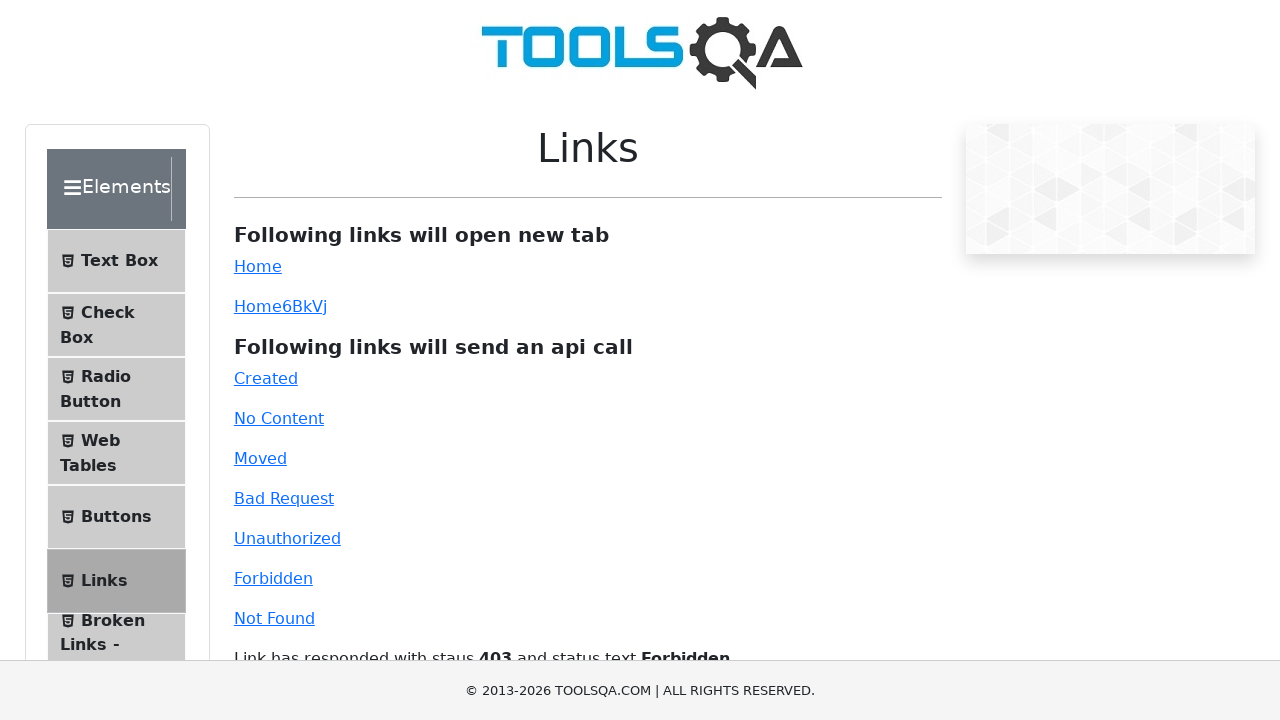

Verified response element is visible showing status 403
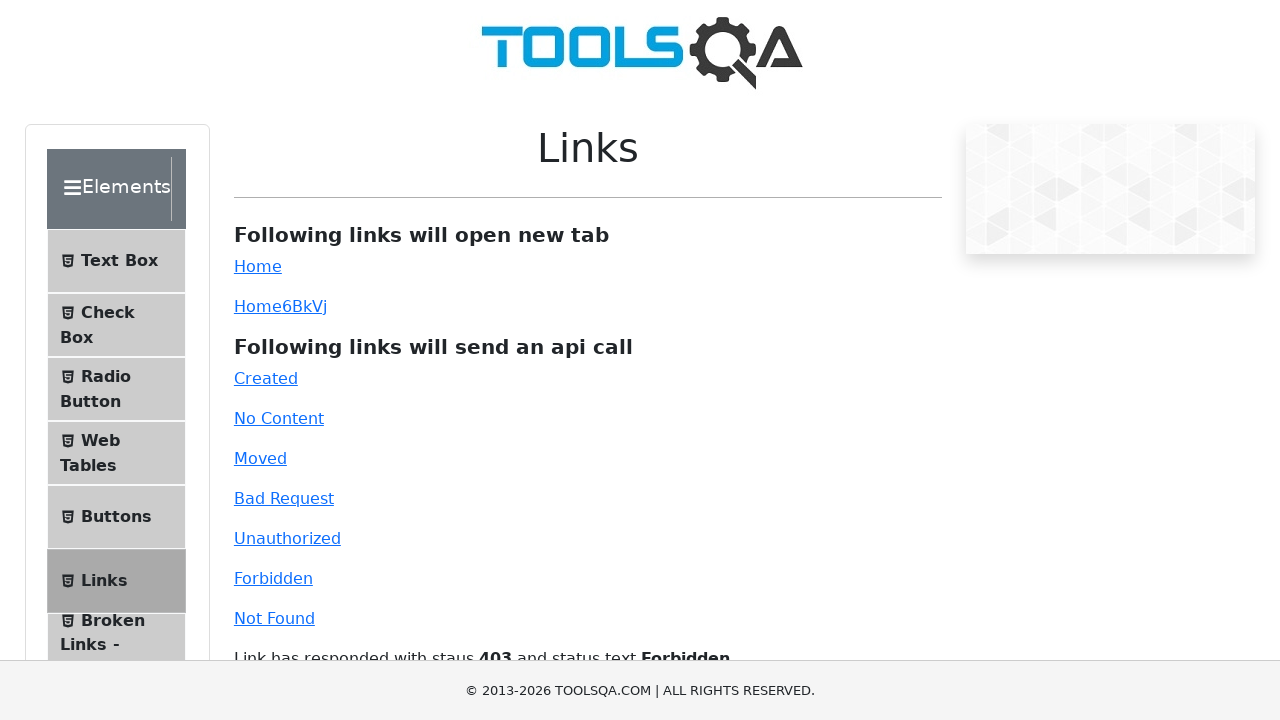

Navigated back to links page to clear response for next test case
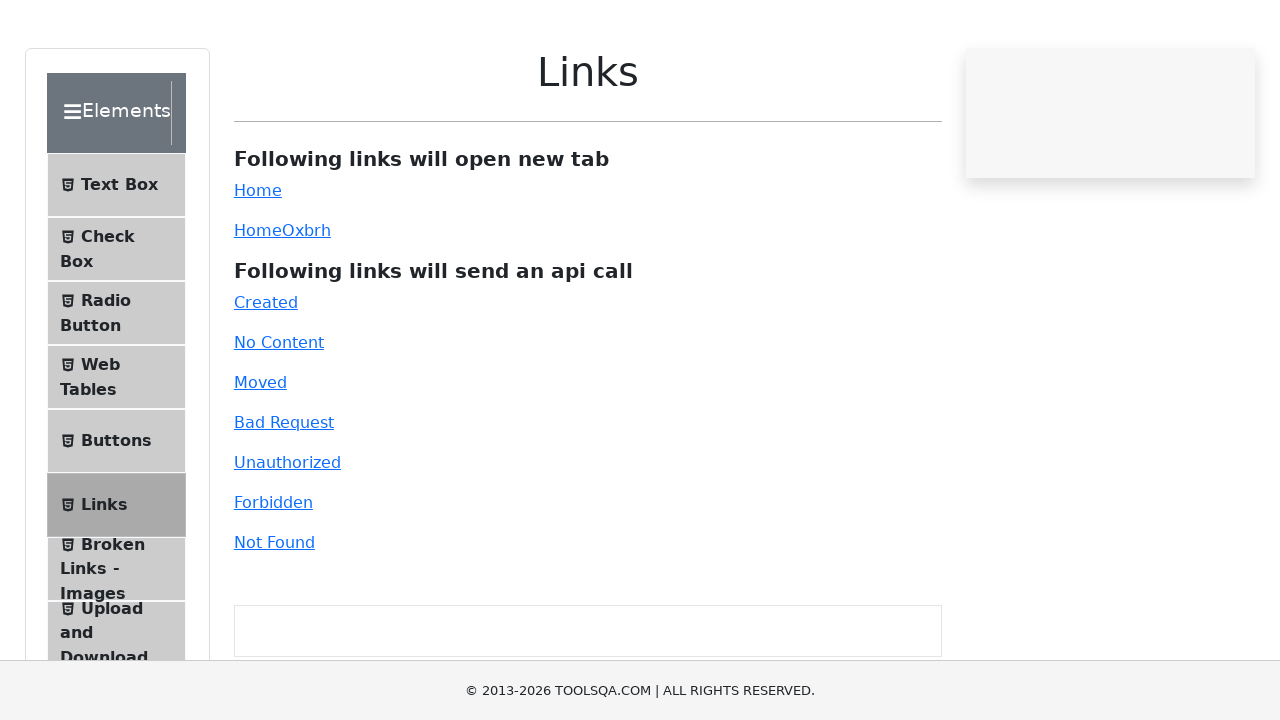

Clicked link with ID 'invalid-url' for HTTP 404 status code
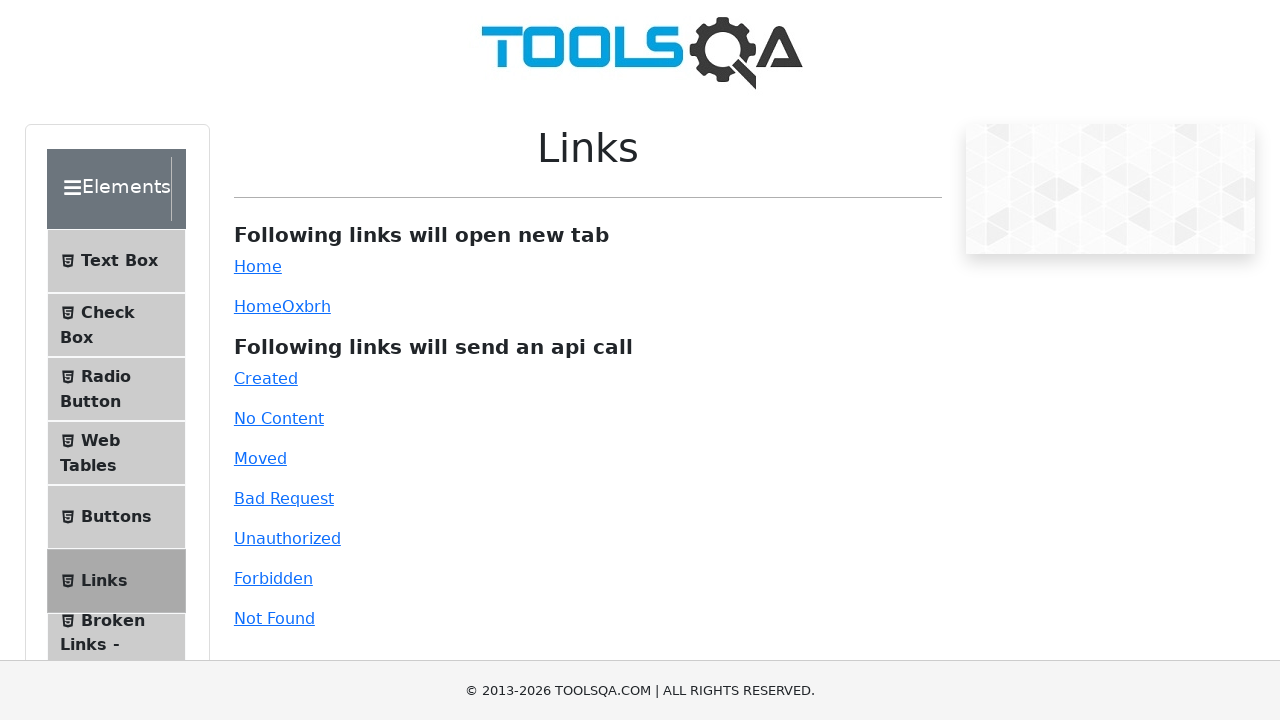

Response element appeared for 404 Not Found
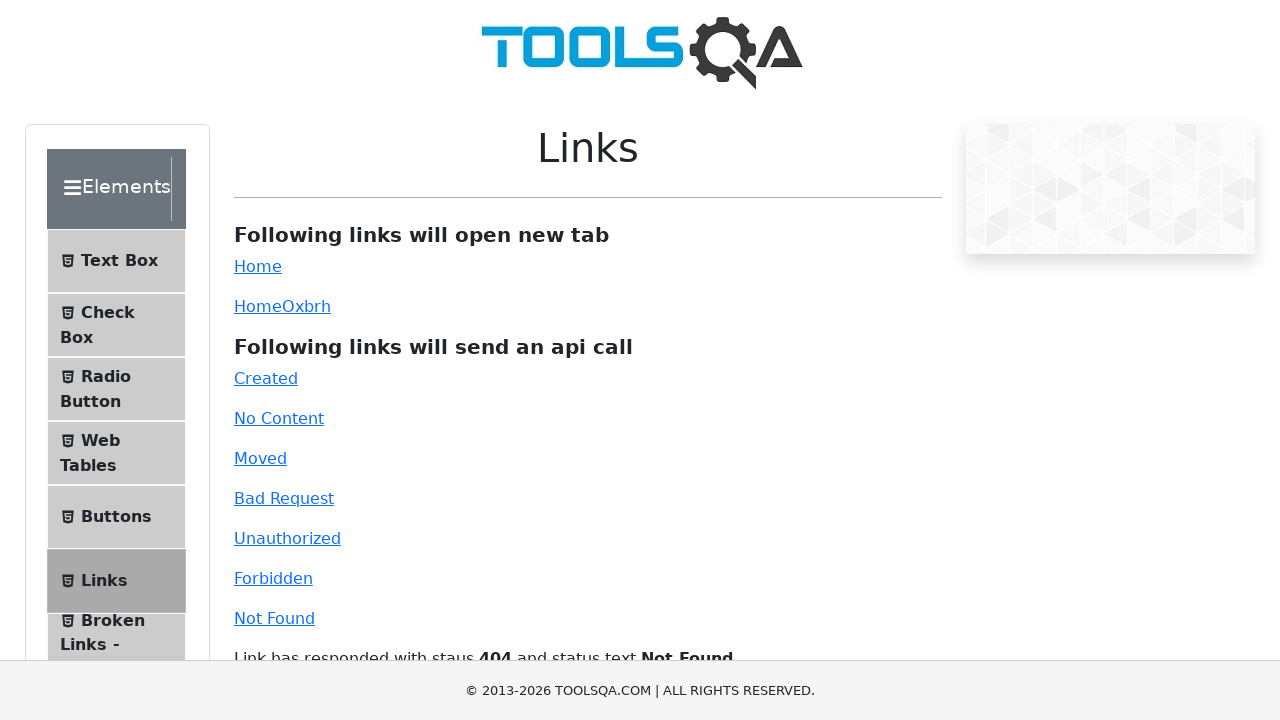

Verified response element is visible showing status 404
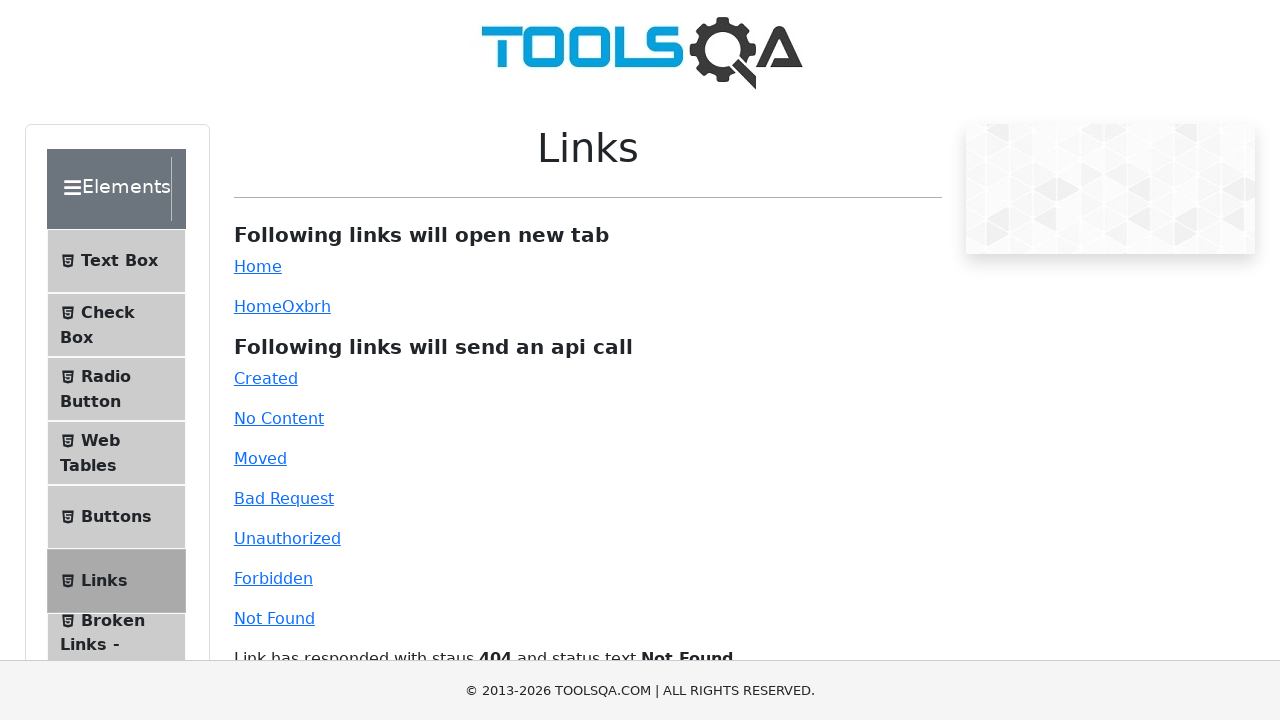

Navigated back to links page to clear response for next test case
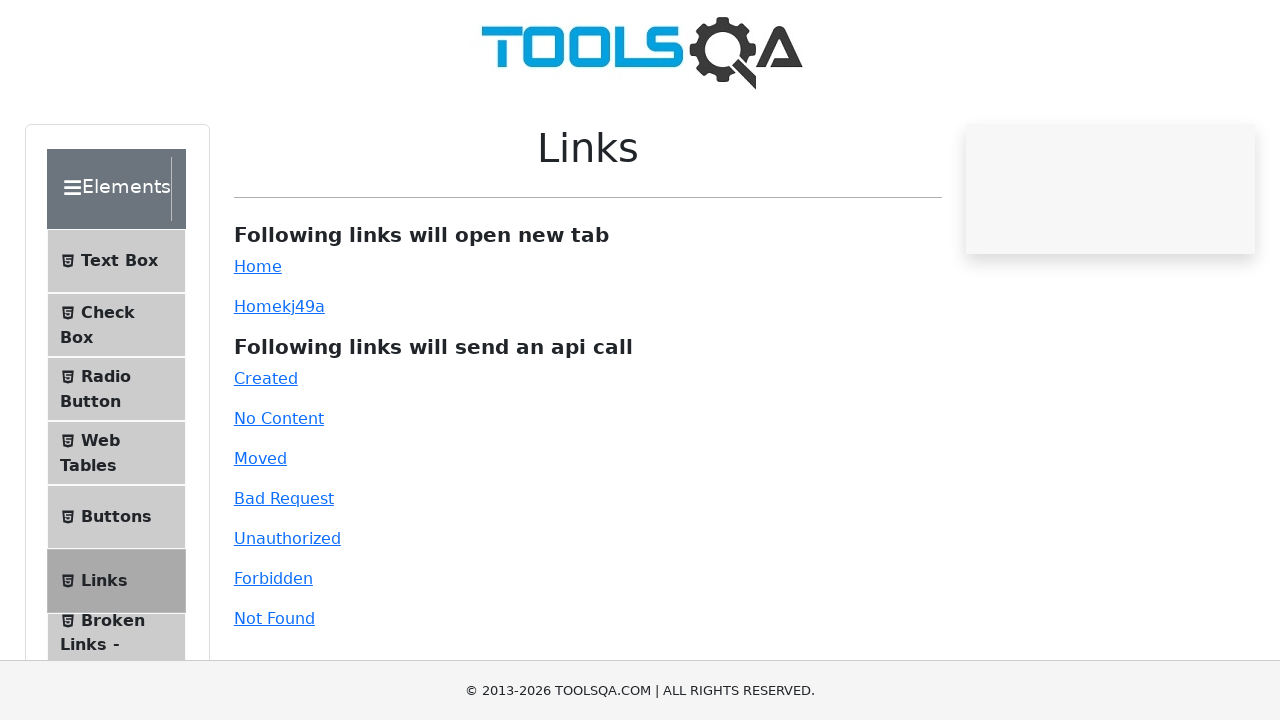

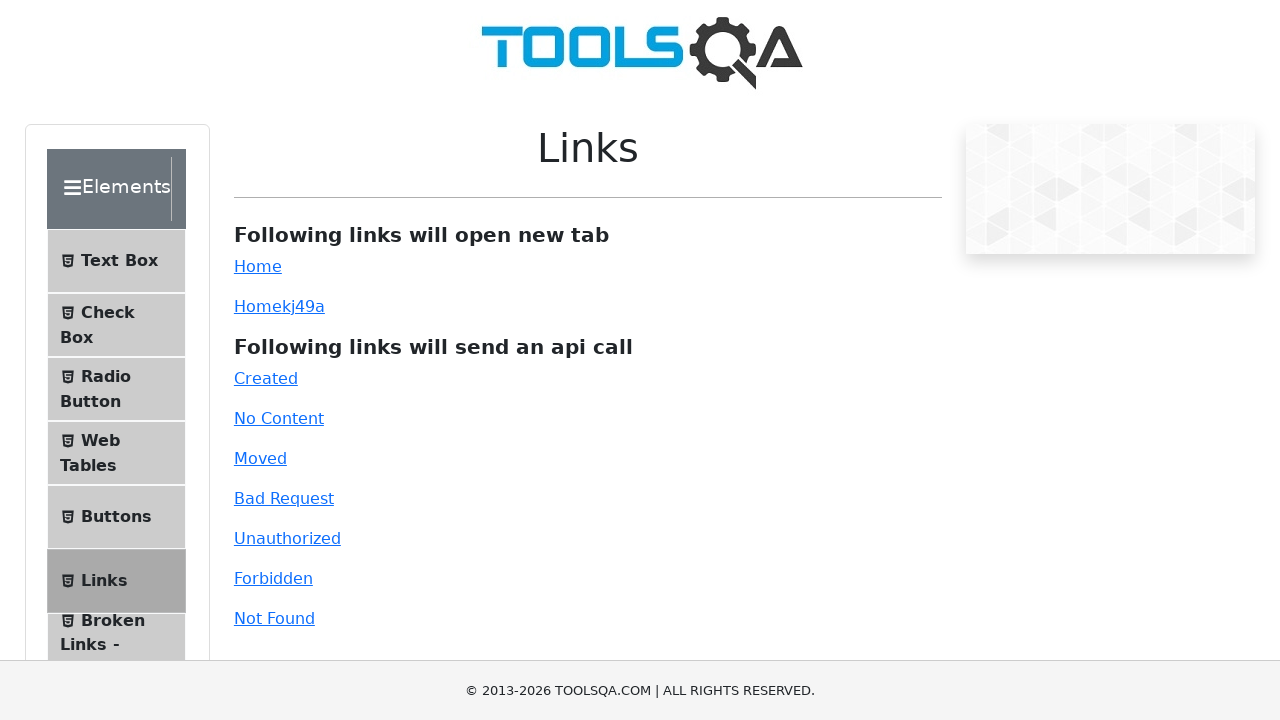